Tests double-click functionality by performing a double-click action on a button element that triggers an alert

Starting URL: http://only-testing-blog.blogspot.in/2014/09/selectable.html

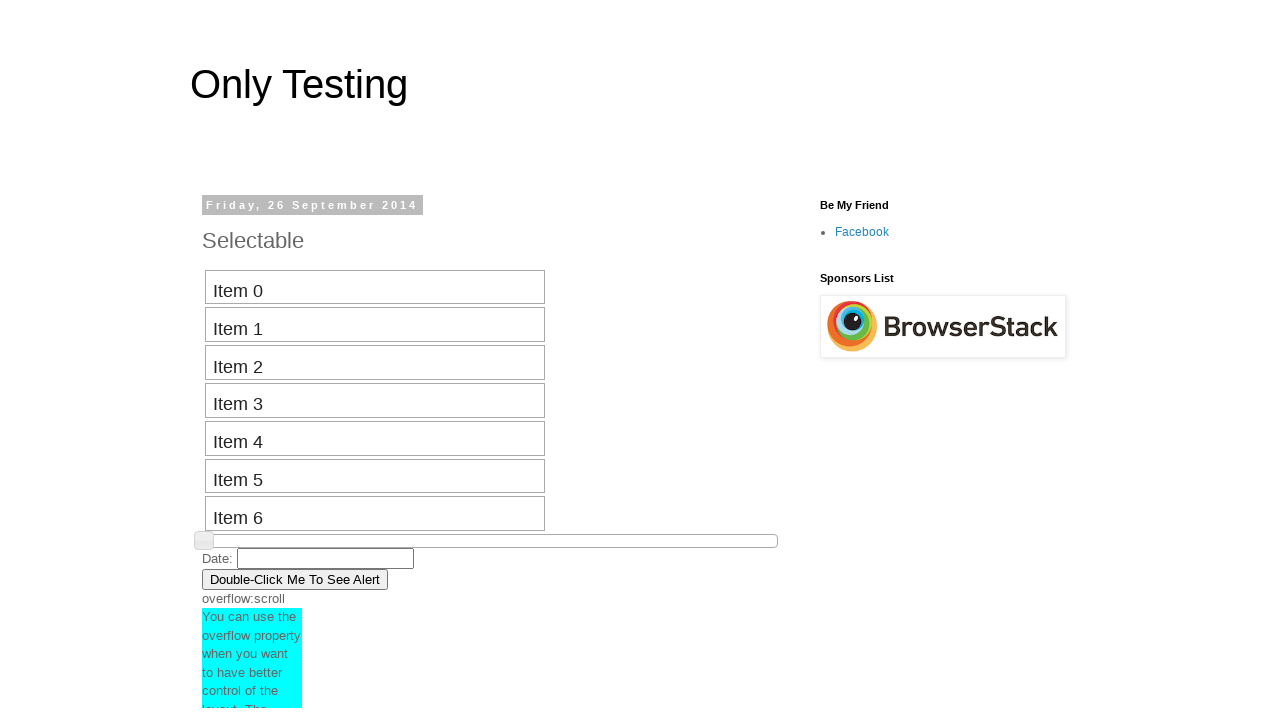

Navigated to the double-click test page
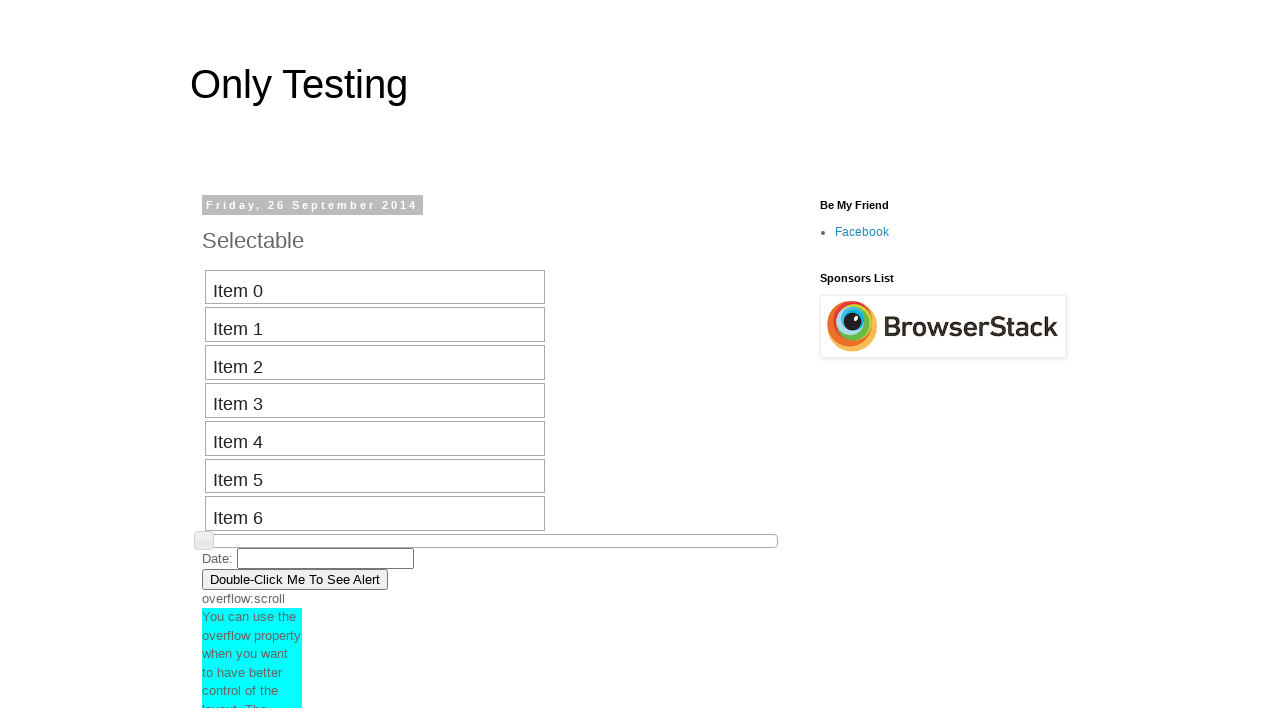

Double-clicked the button to trigger alert at (295, 579) on xpath=//button[contains(text(),'Double-Click Me To See Alert')]
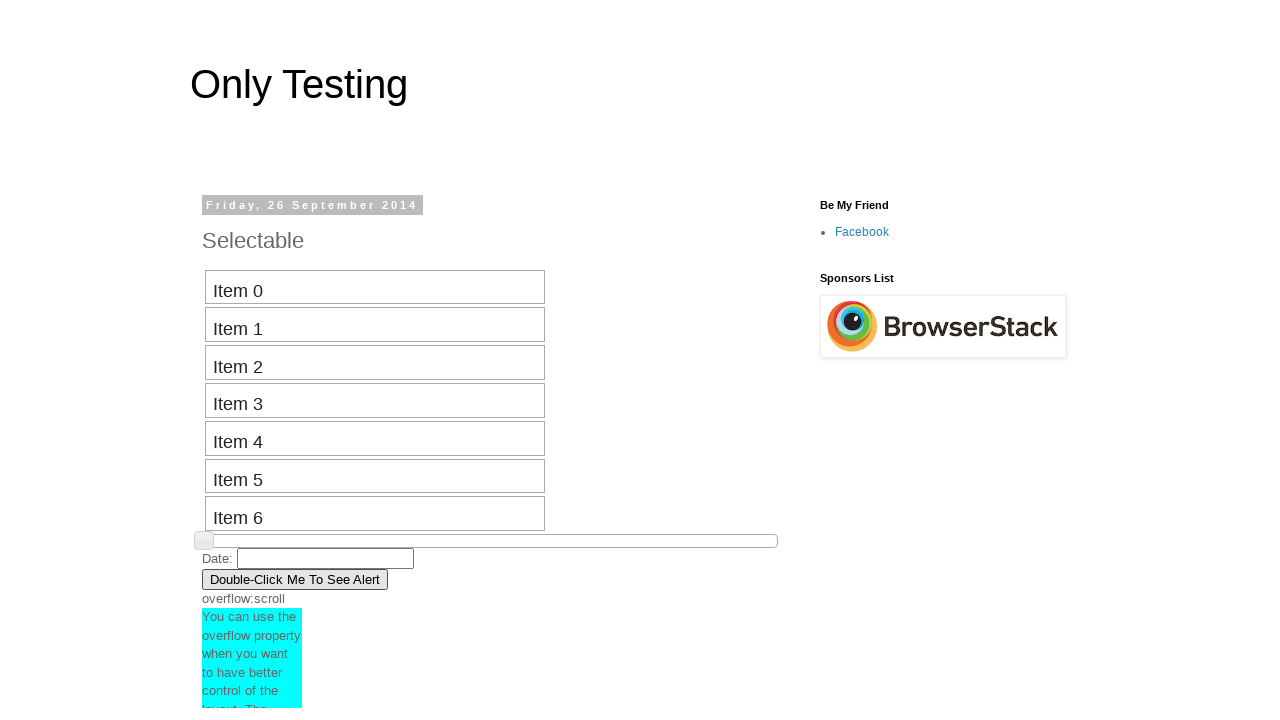

Alert dialog accepted
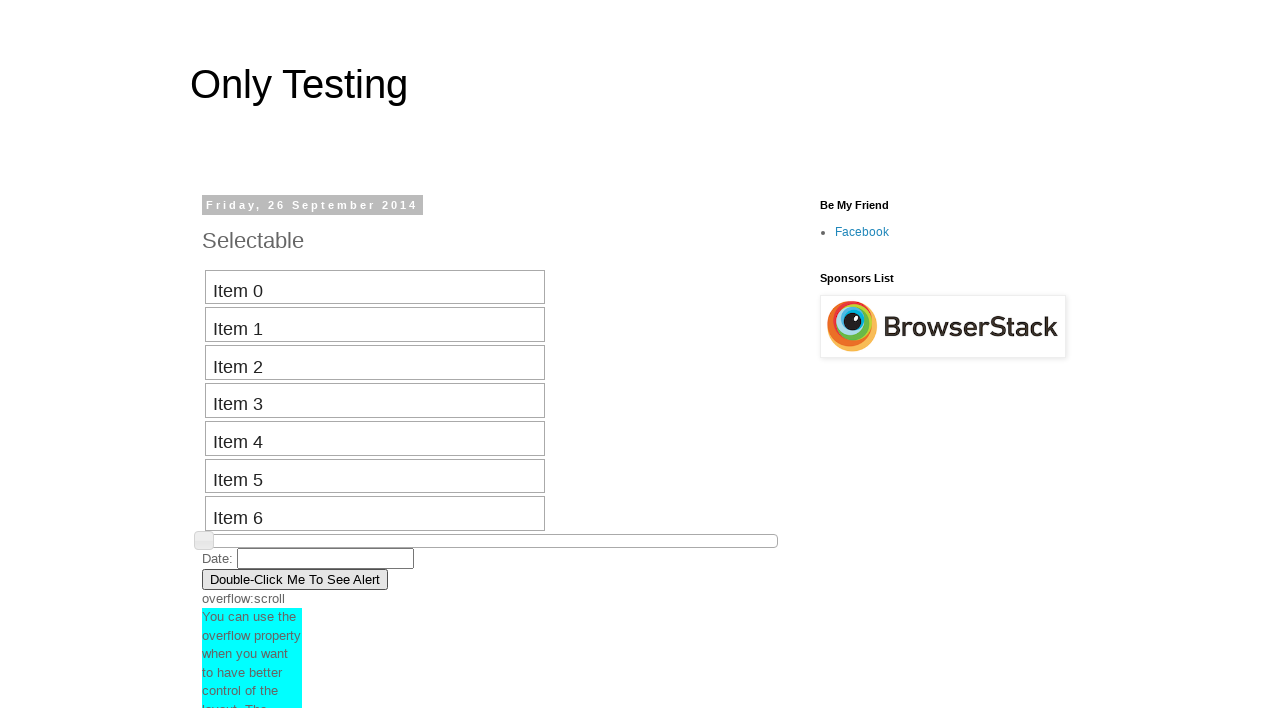

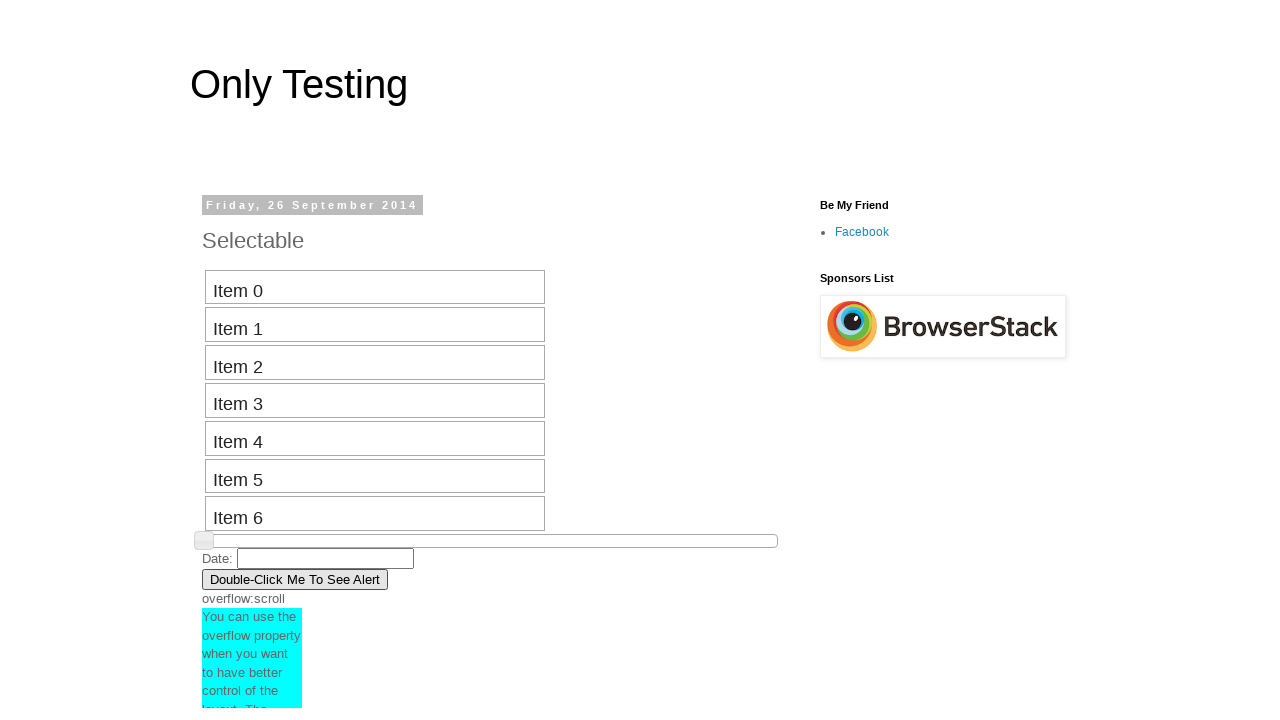